Tests marking all todo items as completed using the toggle-all checkbox after creating 3 default todos

Starting URL: https://demo.playwright.dev/todomvc

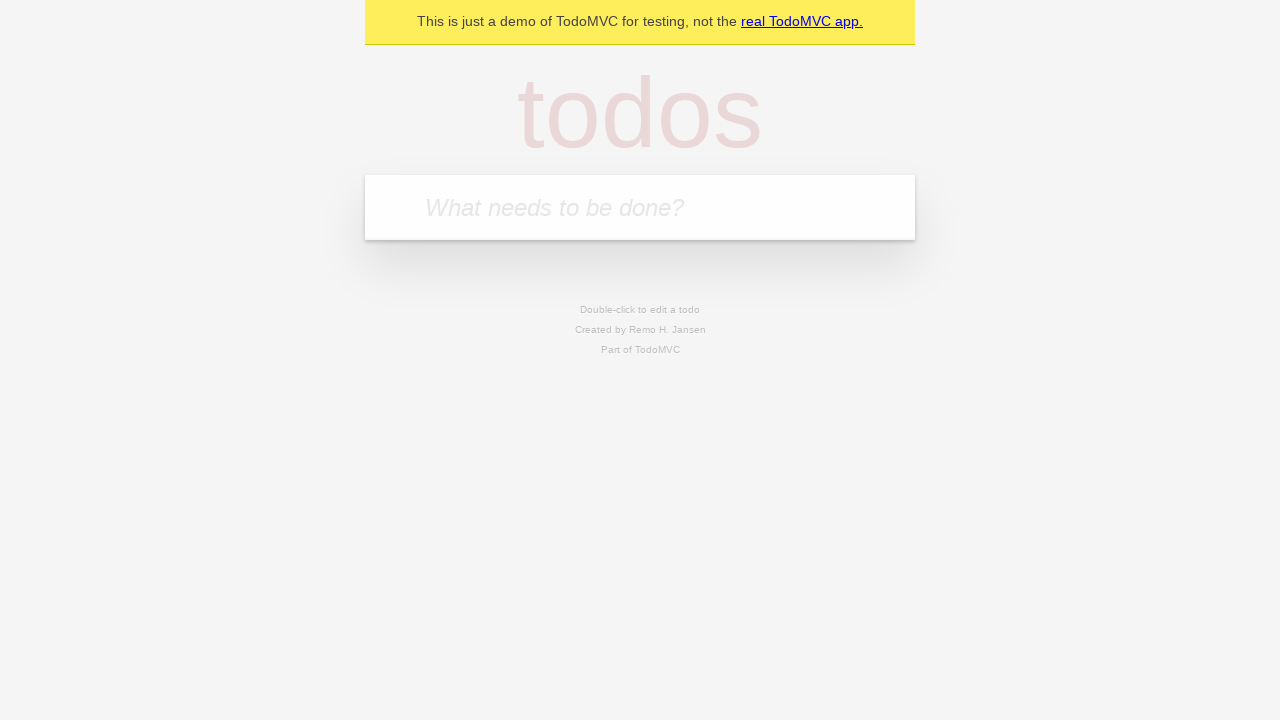

Filled new todo field with 'buy some cheese' on .new-todo
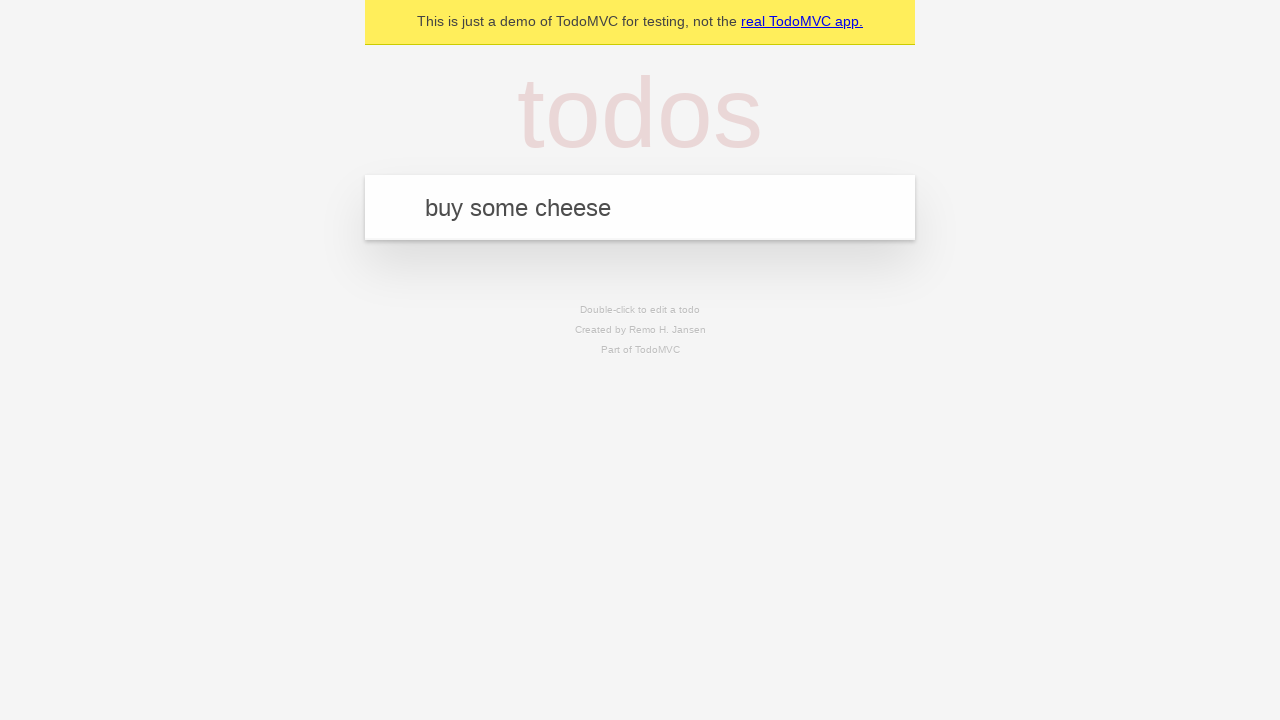

Pressed Enter to create first todo item on .new-todo
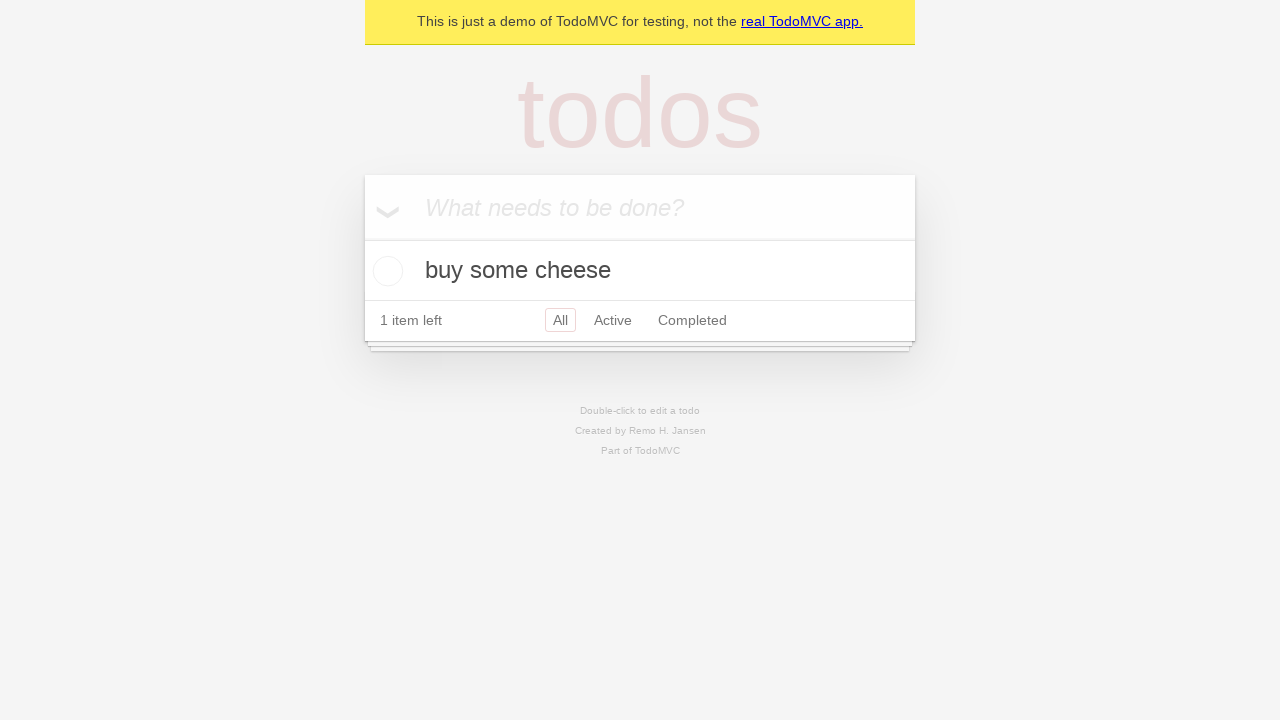

Filled new todo field with 'feed the cat' on .new-todo
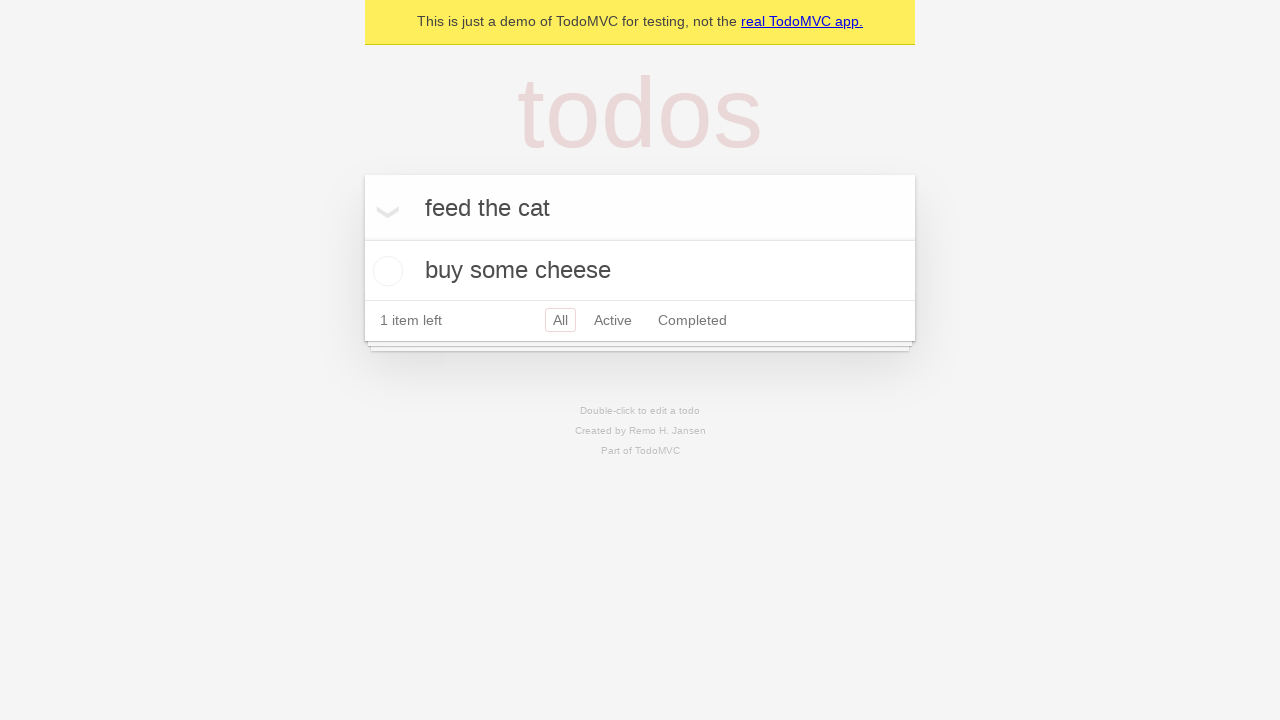

Pressed Enter to create second todo item on .new-todo
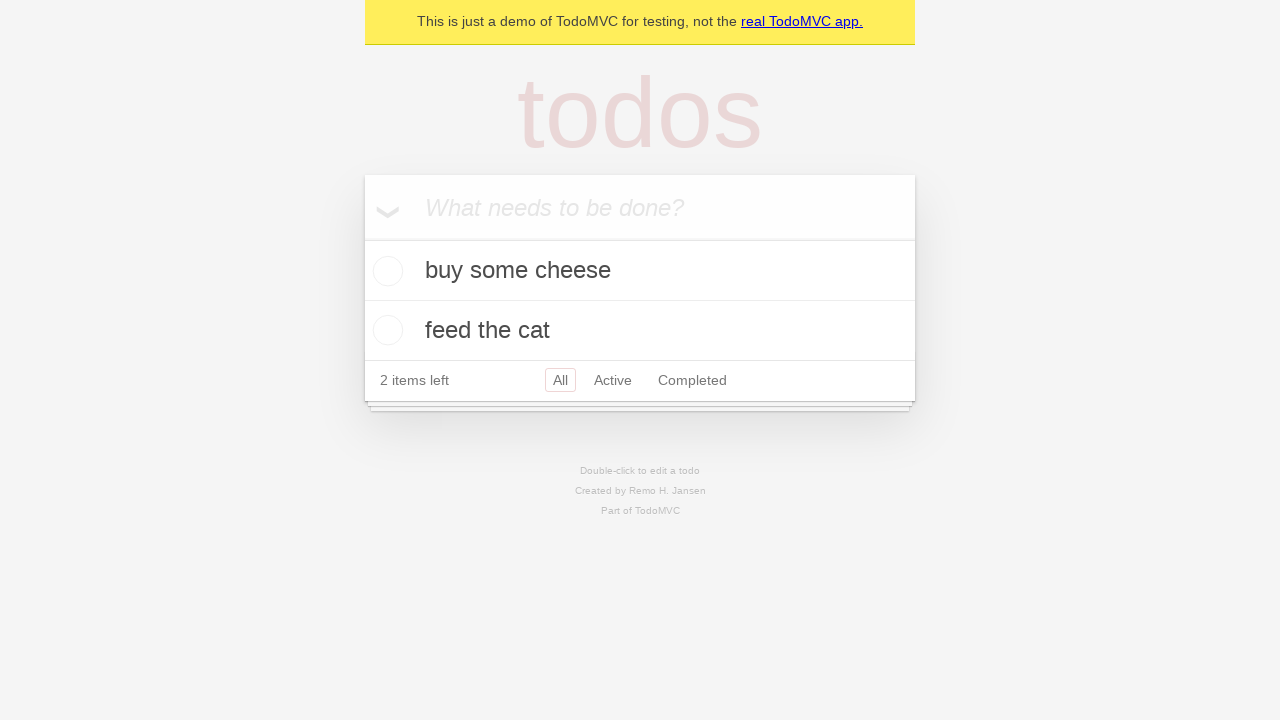

Filled new todo field with 'book a doctors appointment' on .new-todo
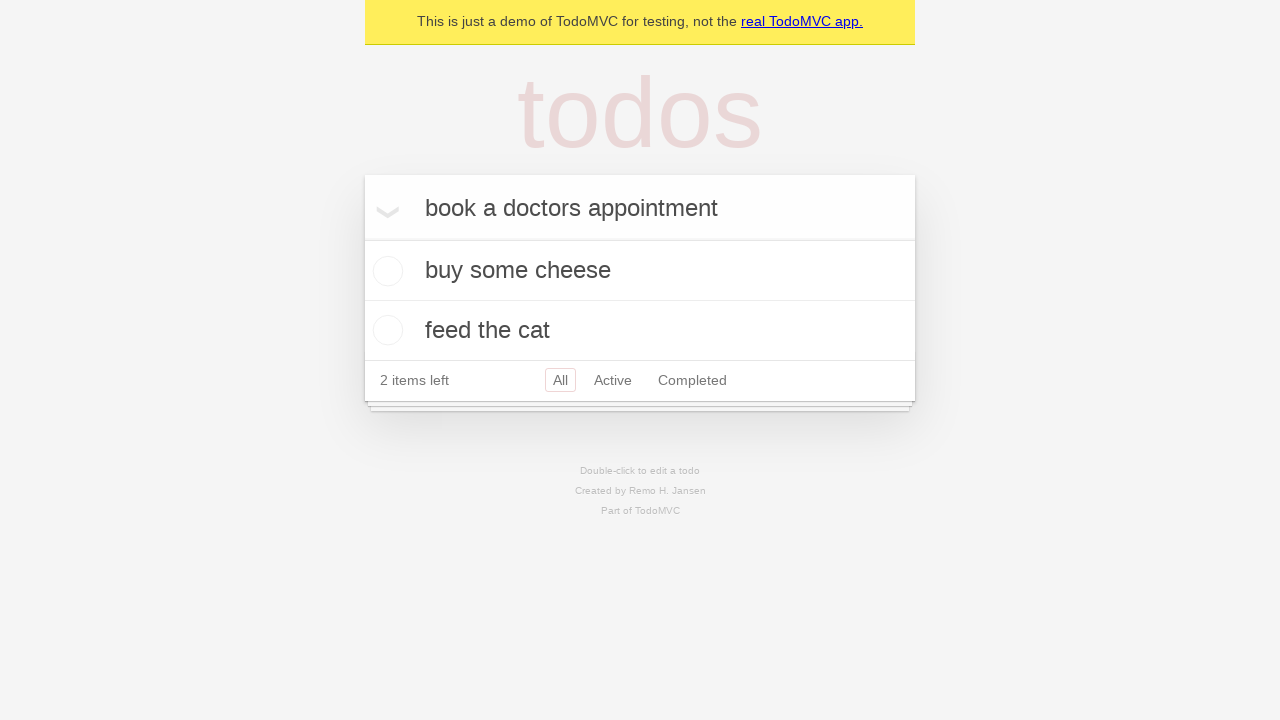

Pressed Enter to create third todo item on .new-todo
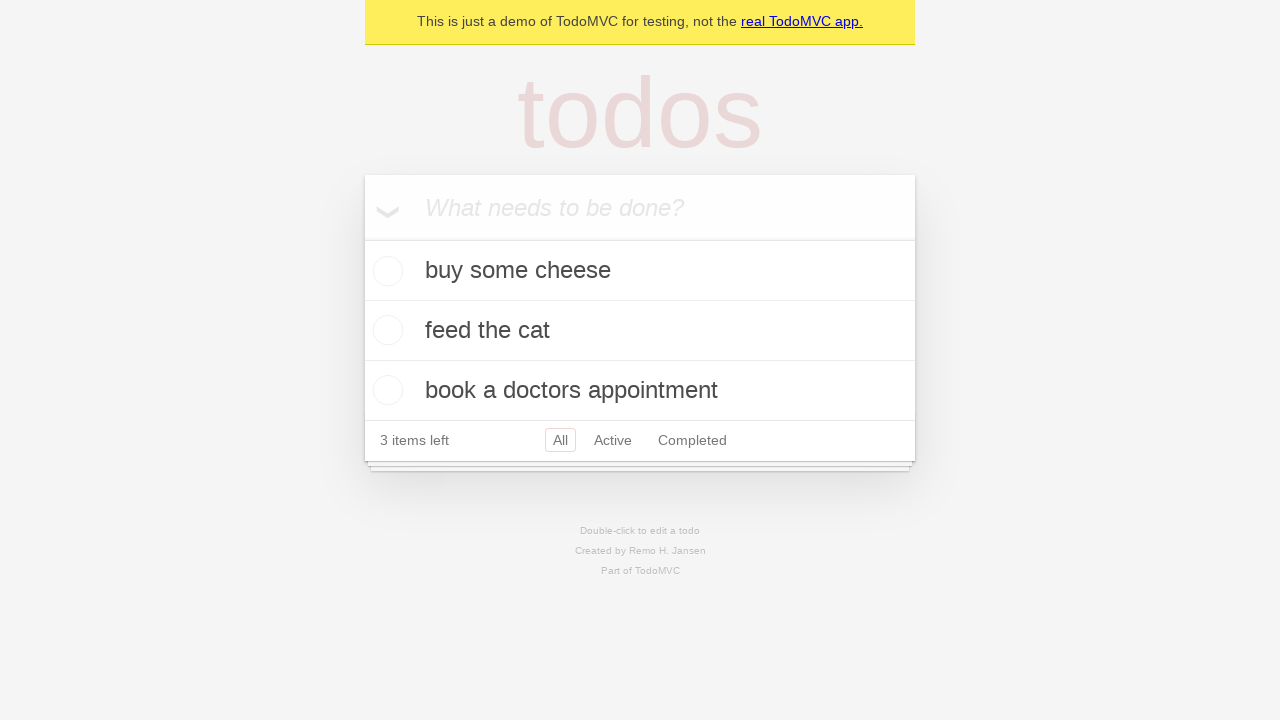

All 3 todo items created and loaded
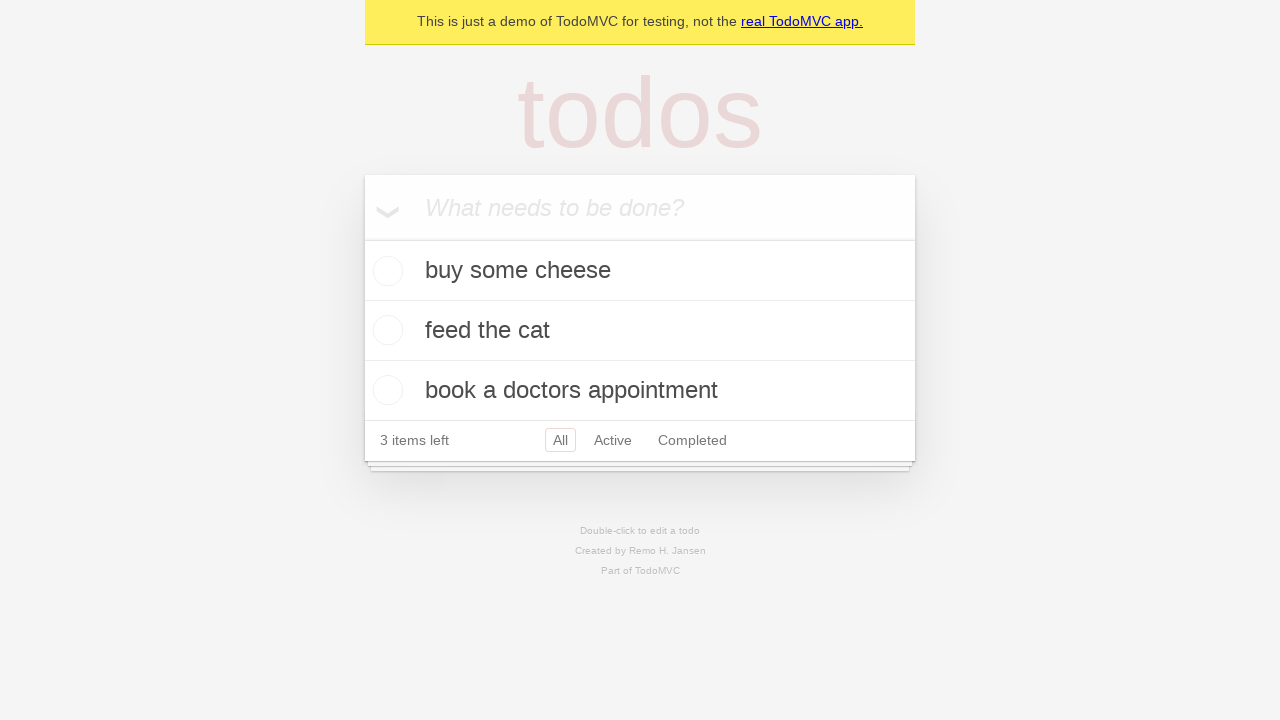

Checked toggle-all checkbox to mark all items as completed at (362, 238) on .toggle-all
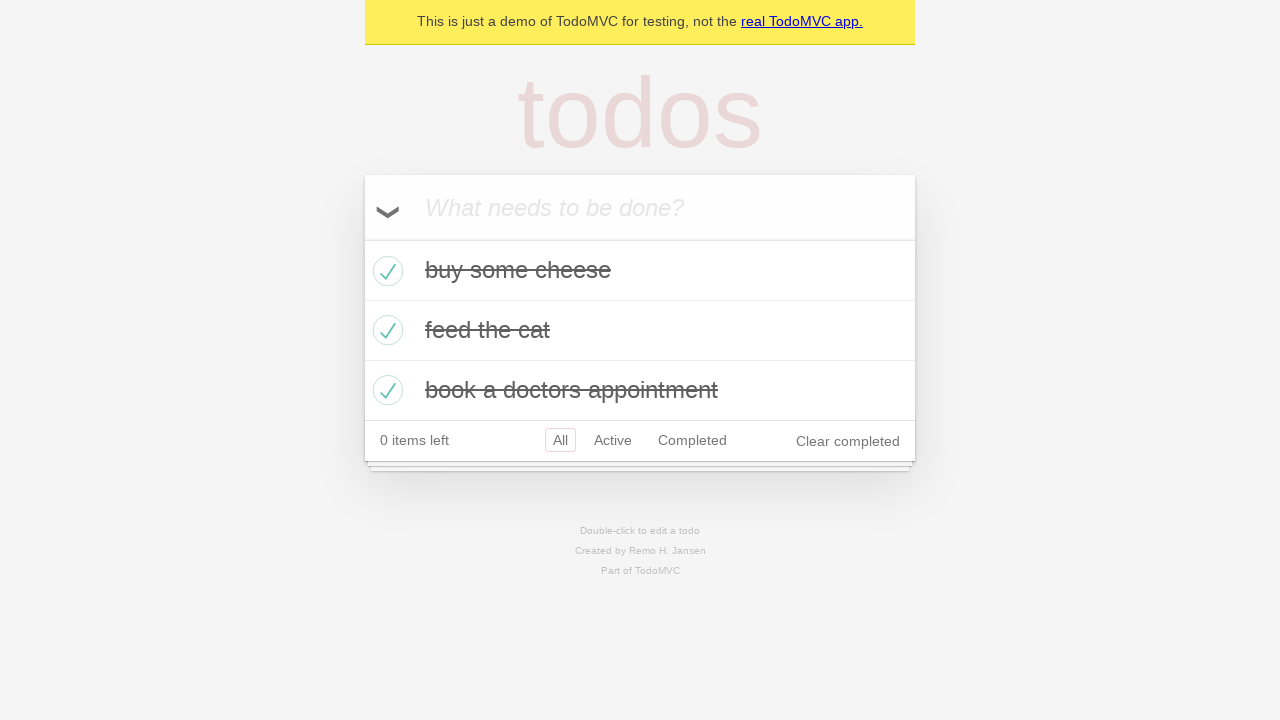

All todo items marked as completed
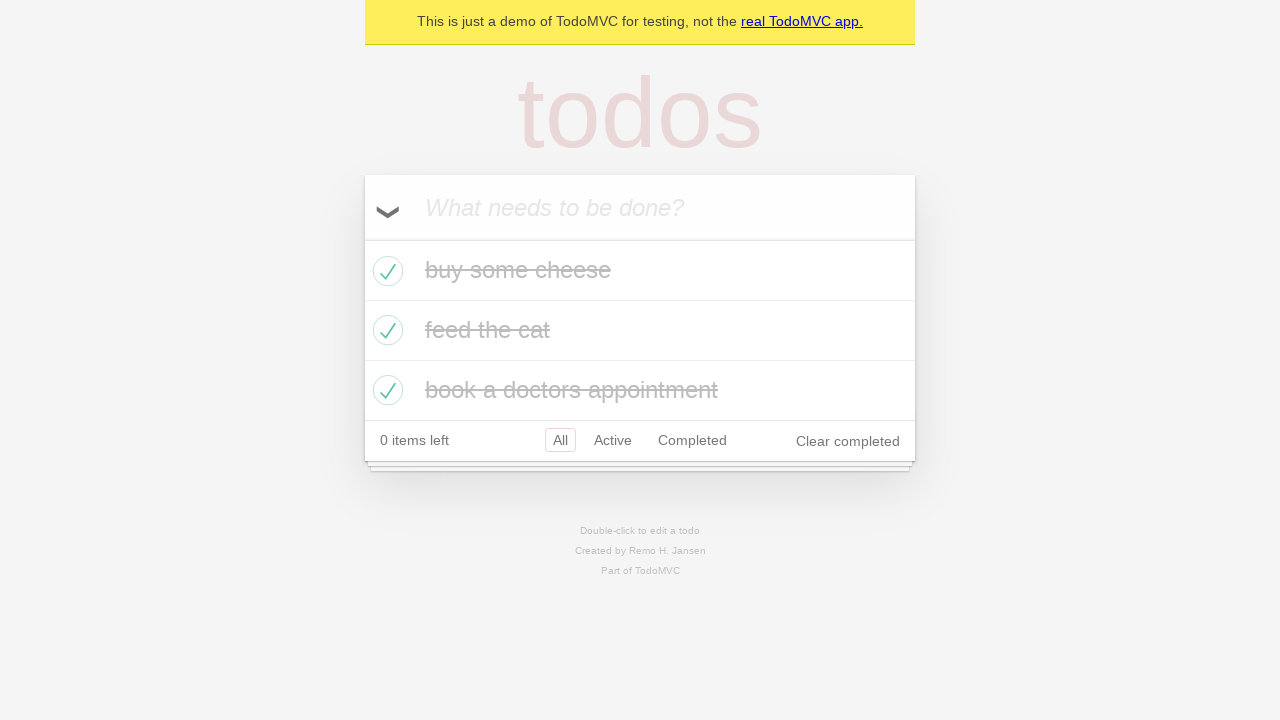

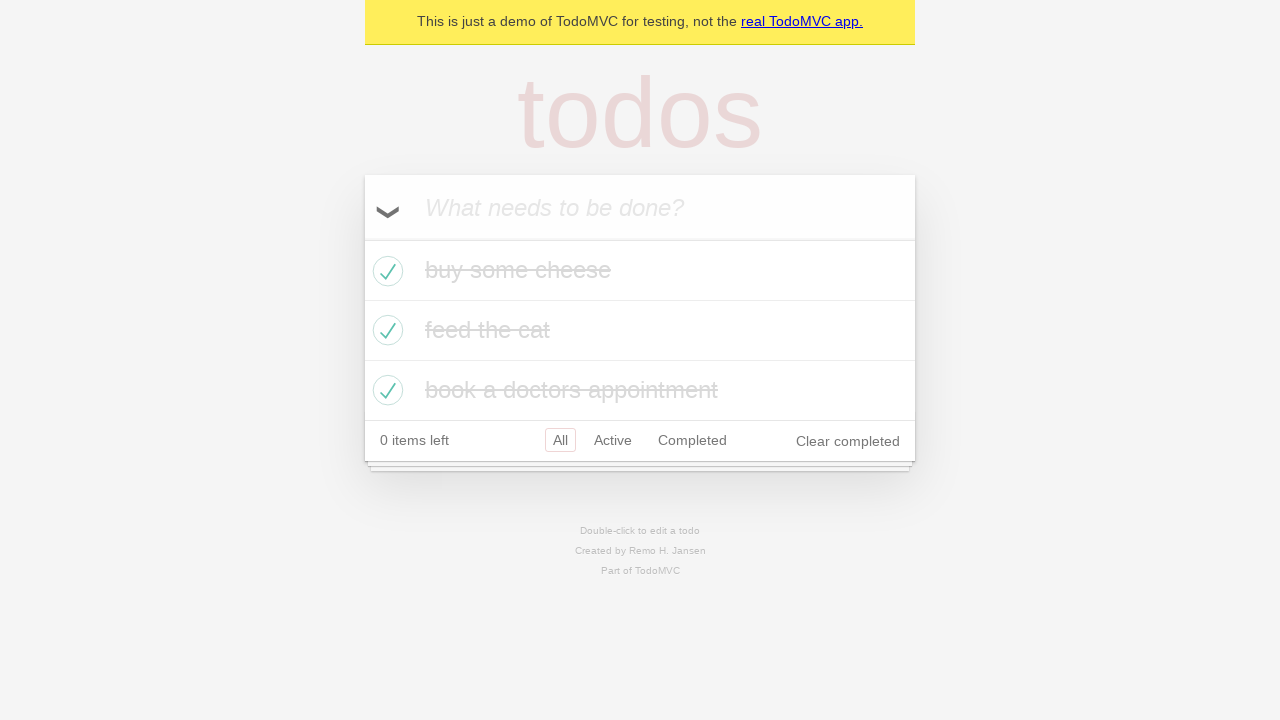